Tests form submission by reading a hidden attribute value, calculating an answer using a mathematical formula, filling the answer field, checking a checkbox, selecting a radio button, and submitting the form.

Starting URL: https://suninjuly.github.io/get_attribute.html

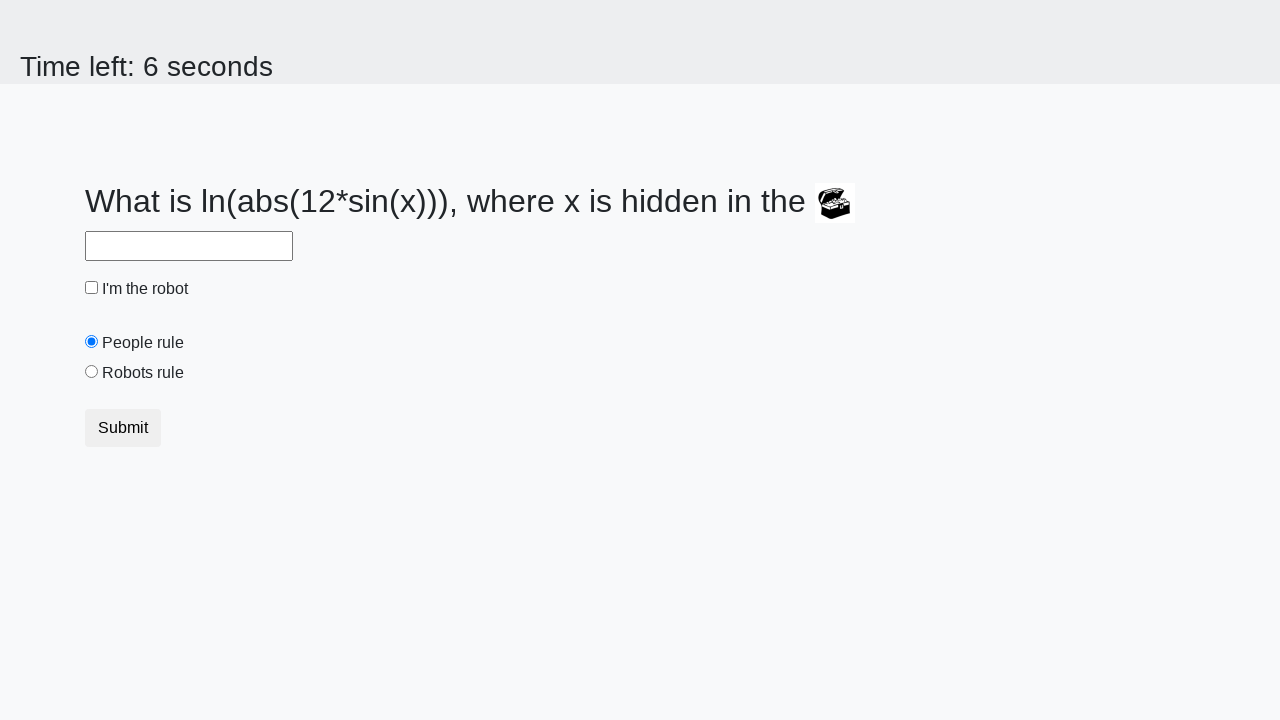

Retrieved 'valuex' attribute from treasure element
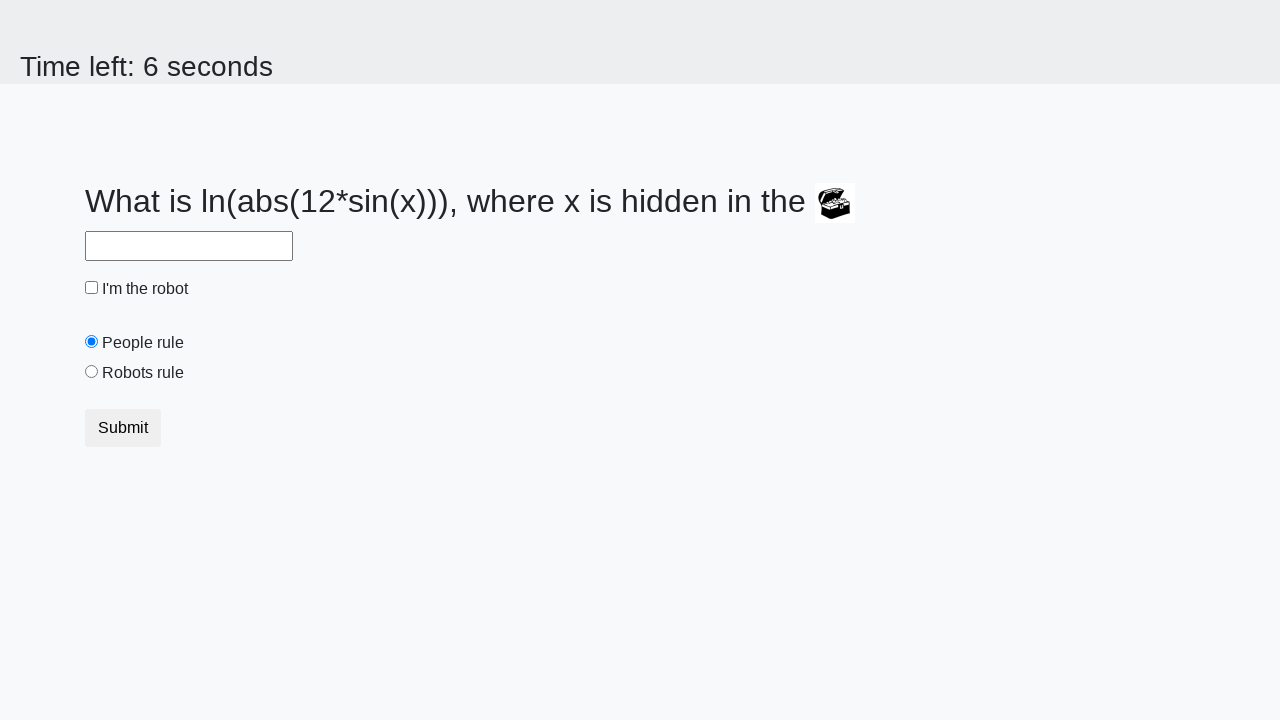

Calculated mathematical answer and filled answer field on #answer
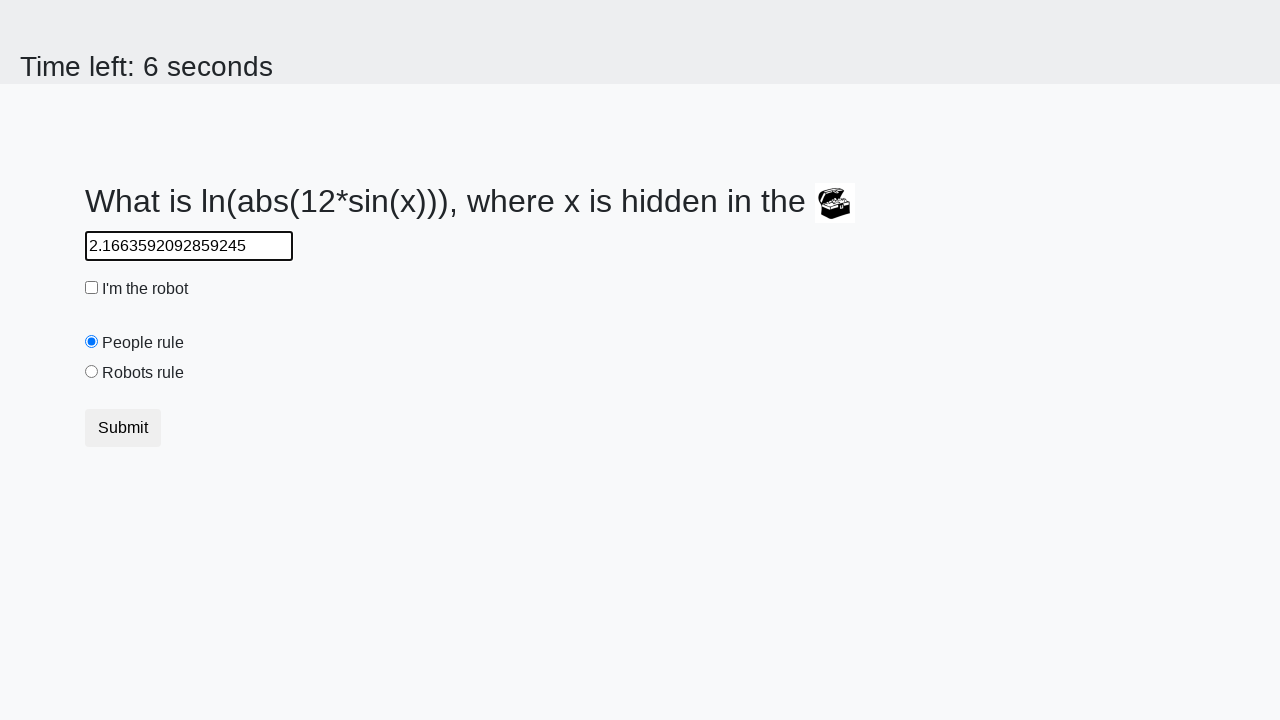

Checked the robot checkbox at (92, 288) on #robotCheckbox
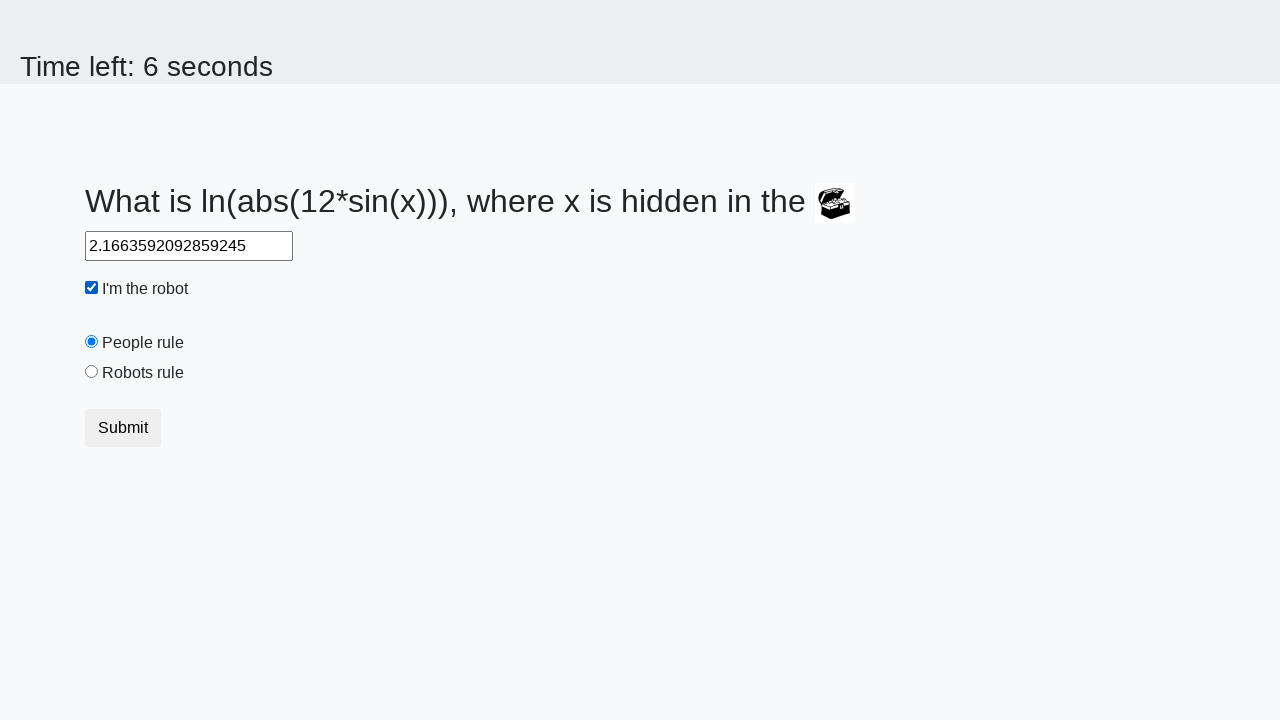

Selected the robots rule radio button at (92, 372) on #robotsRule
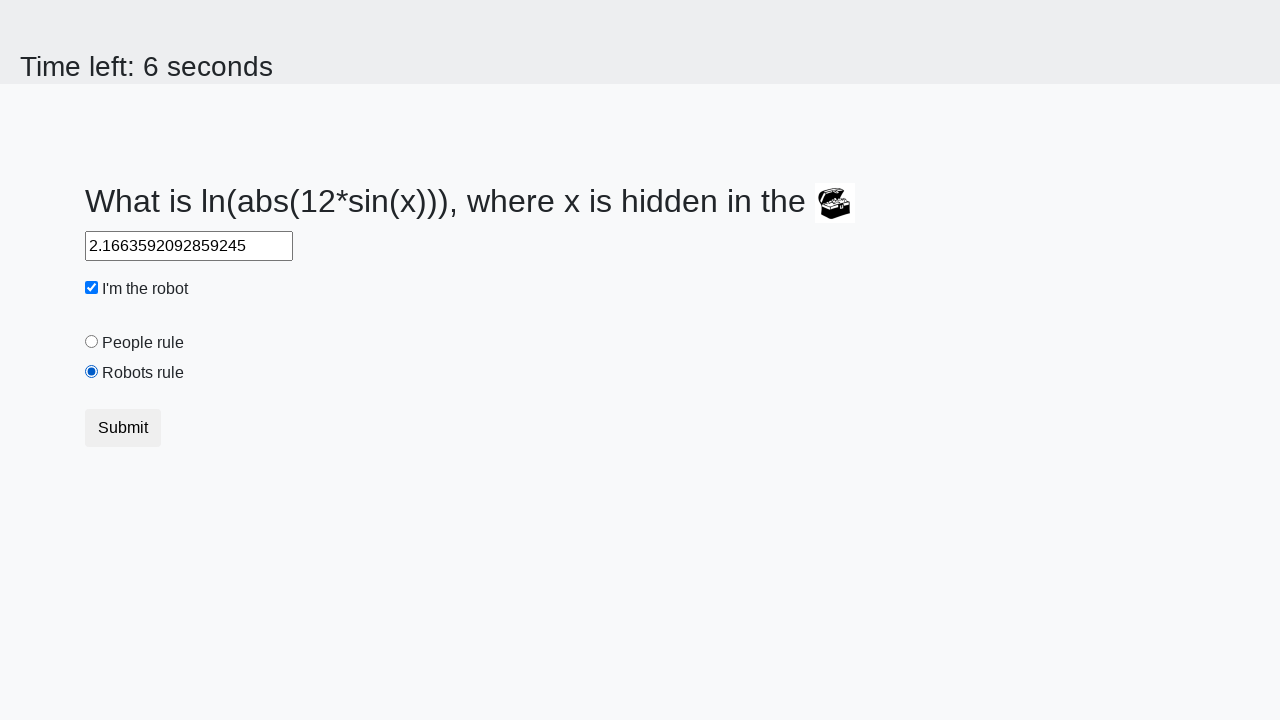

Submitted the form at (123, 428) on button[type='submit']
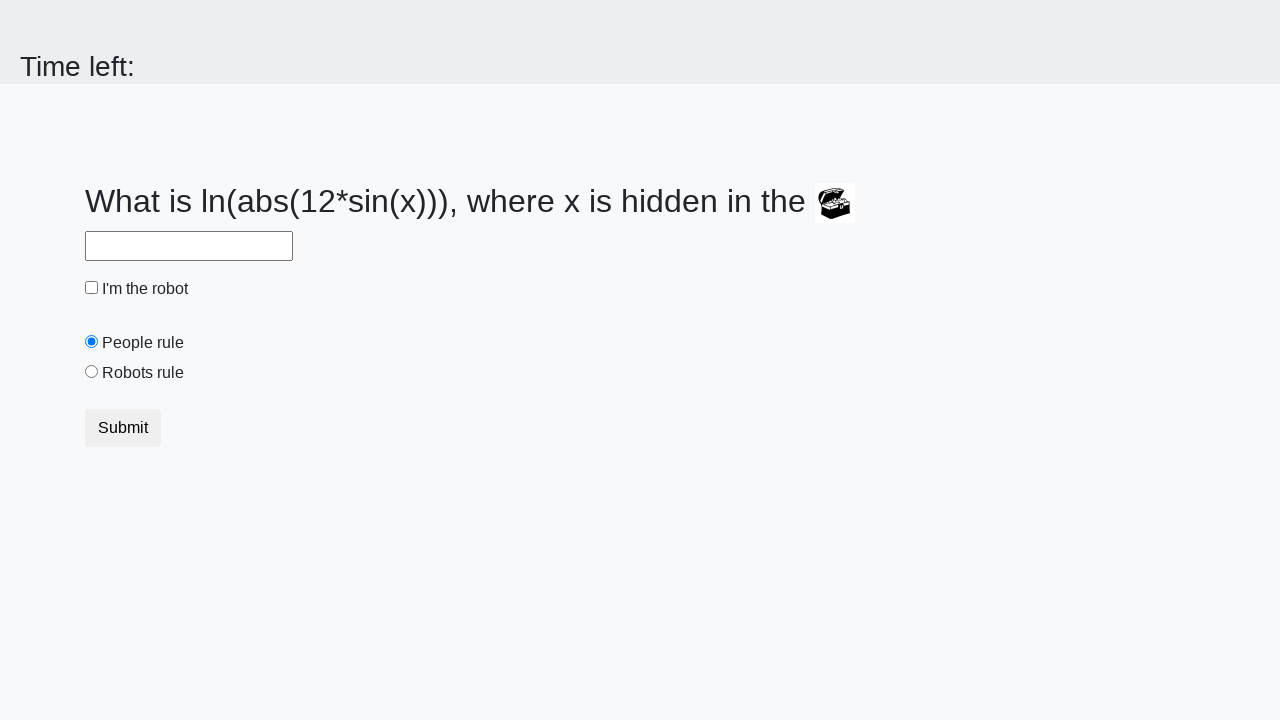

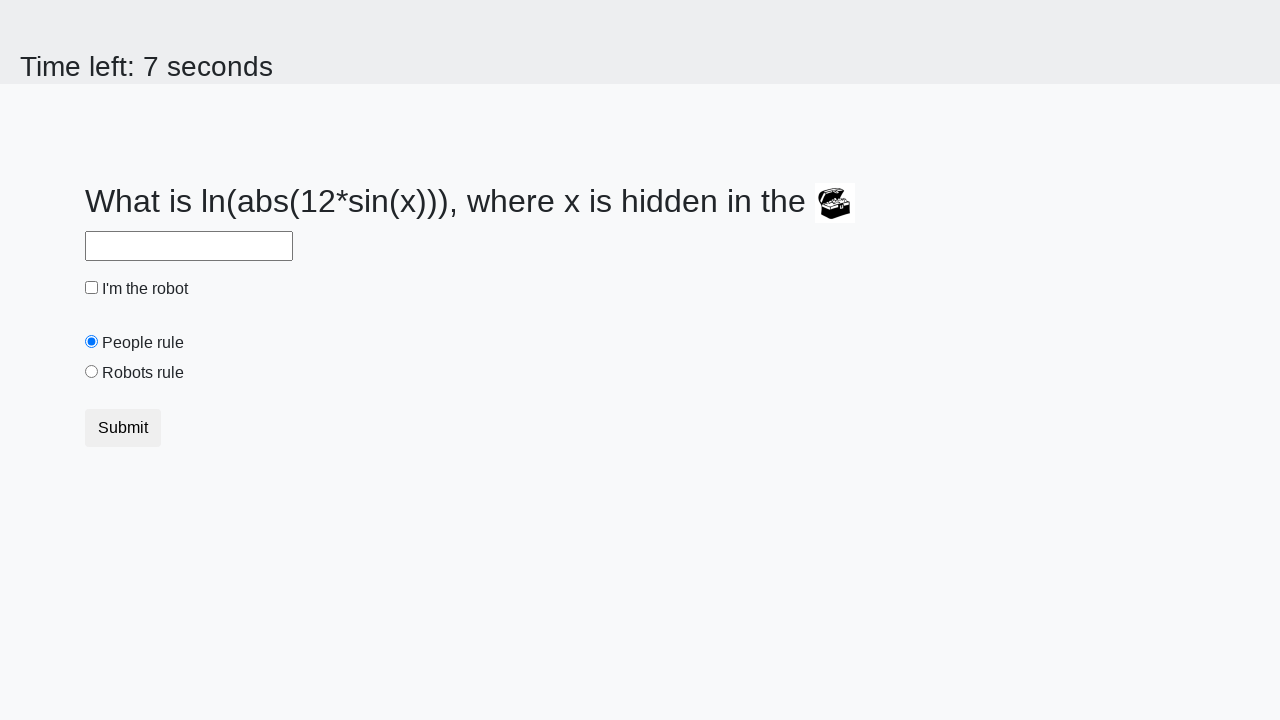